Navigates to slither.io game, enters a nickname, and clicks the play button to start the game. The original script contains extensive bot automation logic for controlling the snake, but the core browser automation is entering a nickname and starting the game.

Starting URL: https://slither.io

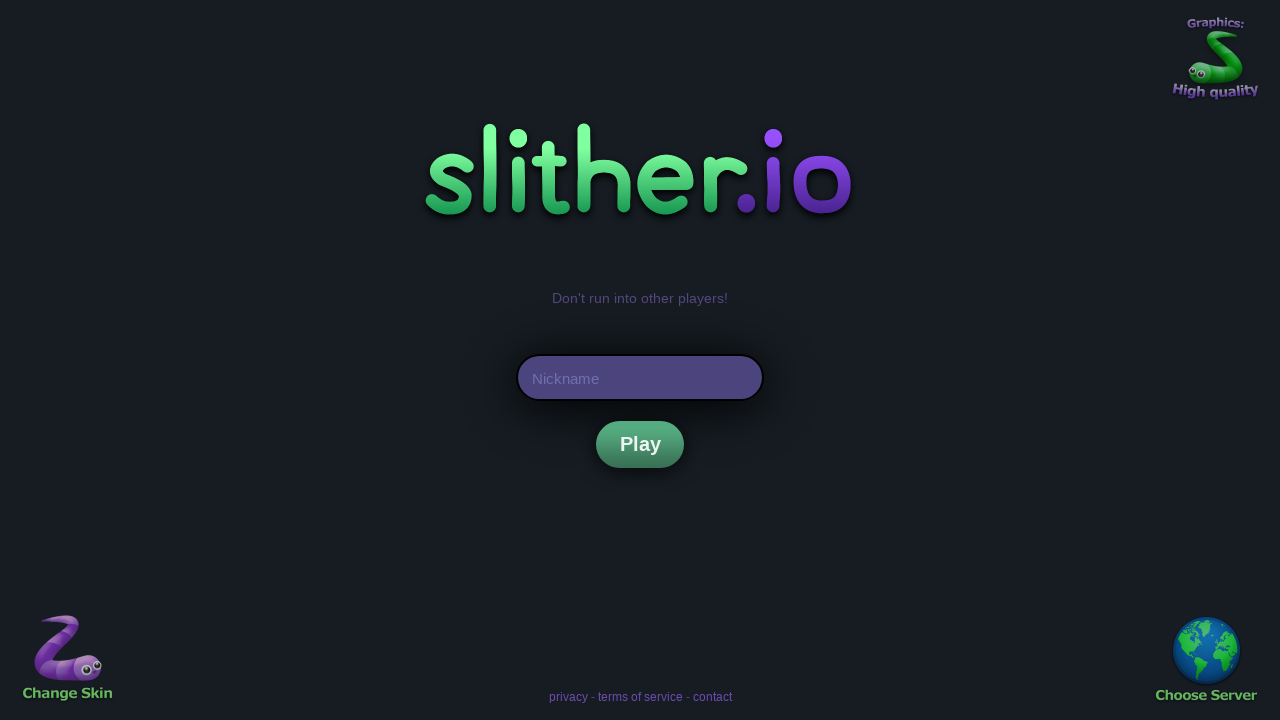

Nickname input field loaded
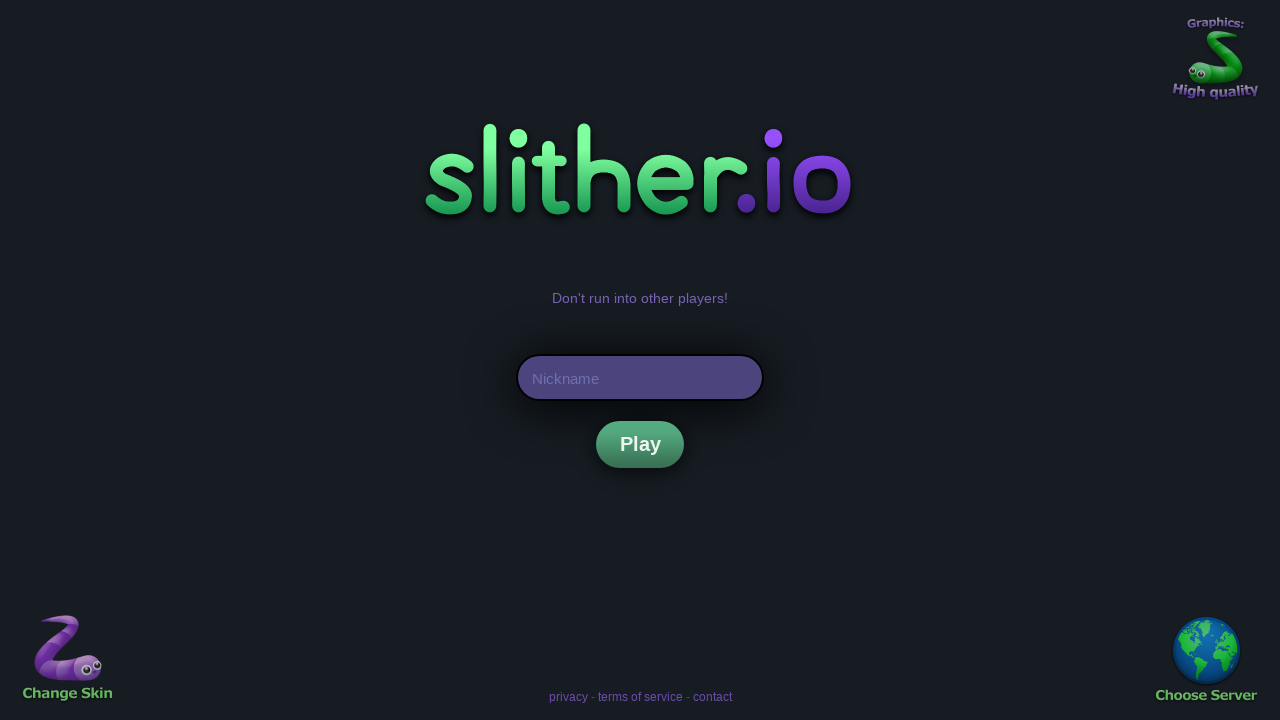

Entered nickname 'PlaywrightBot' in the nickname field on #nick
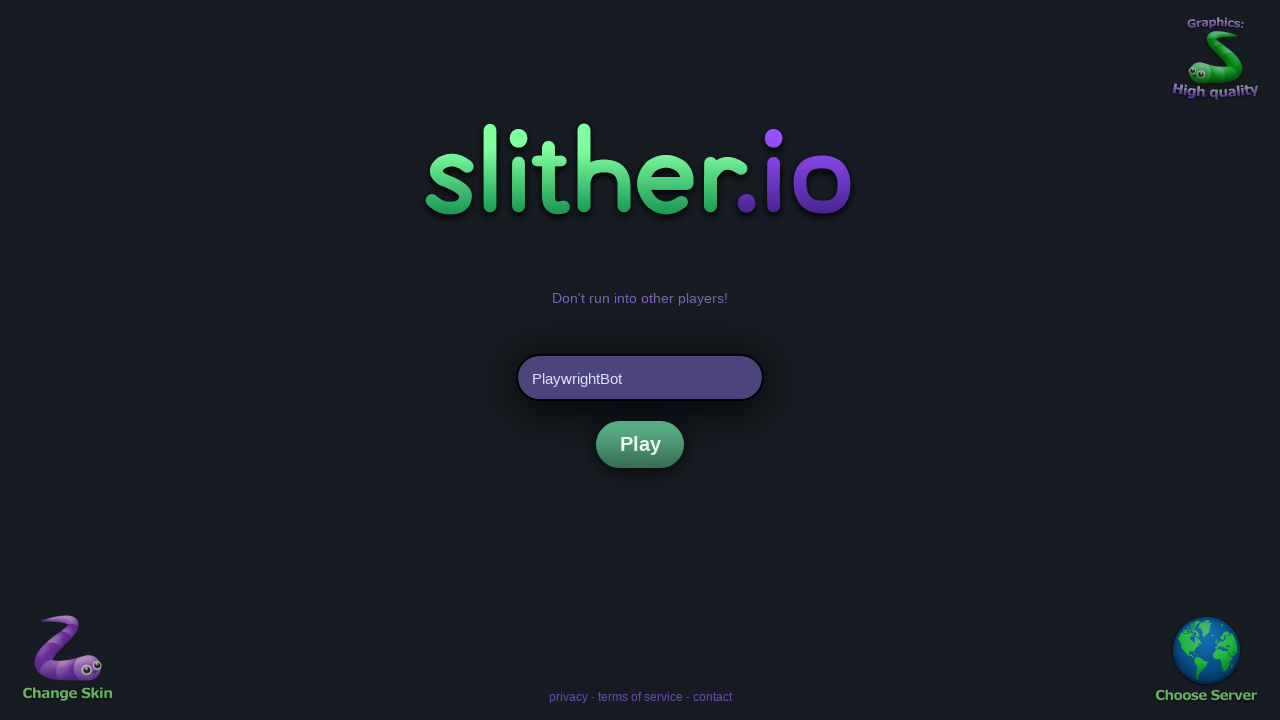

Play button became visible
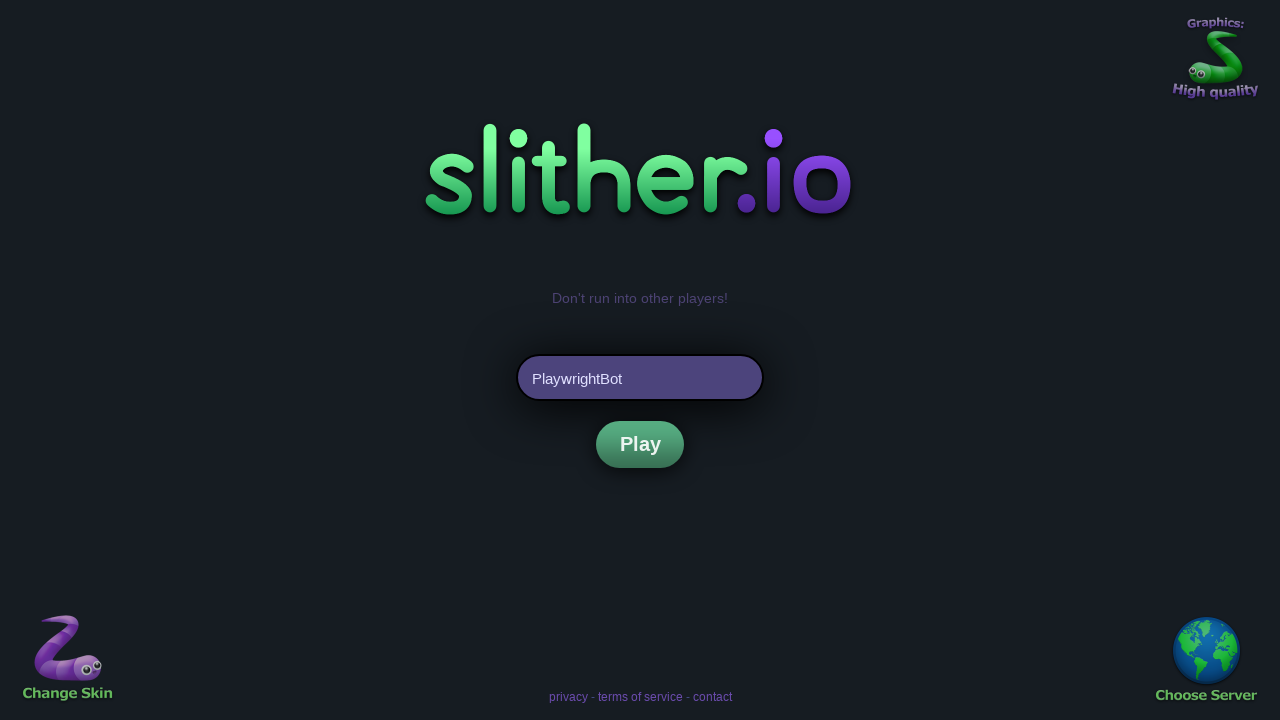

Clicked the play button to start the game at (640, 444) on .btnt
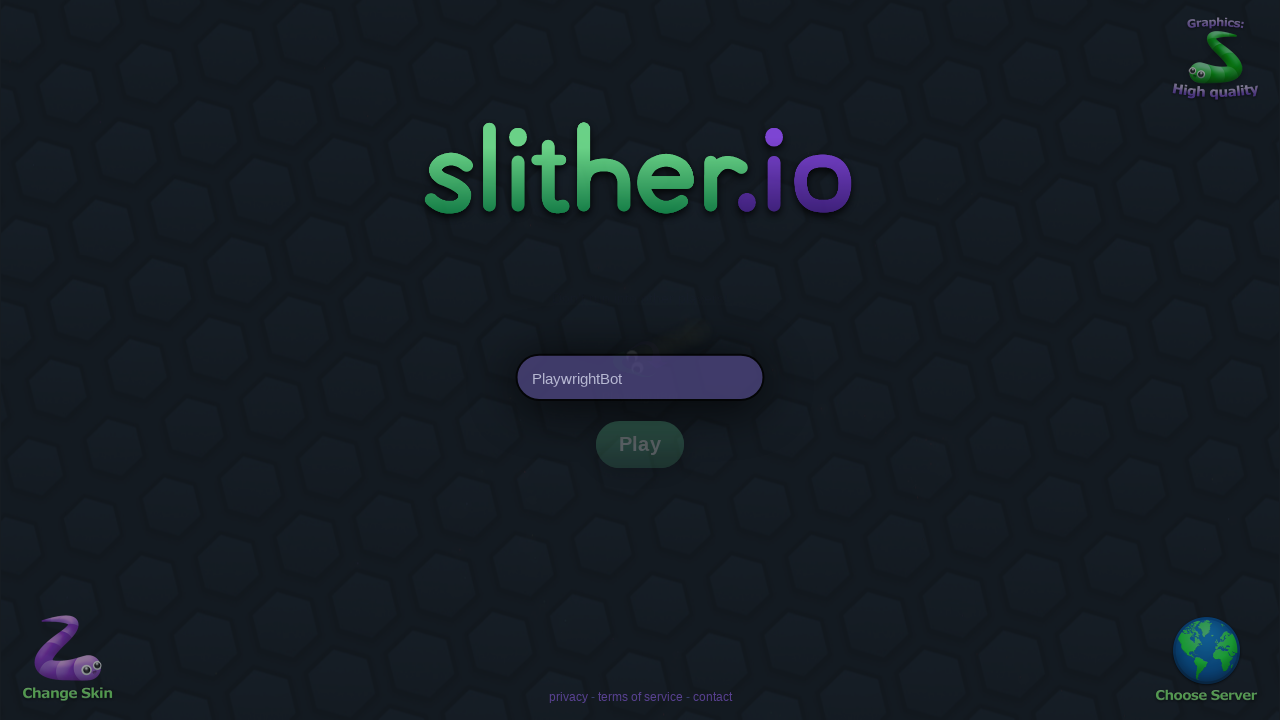

Waited for game to start loading
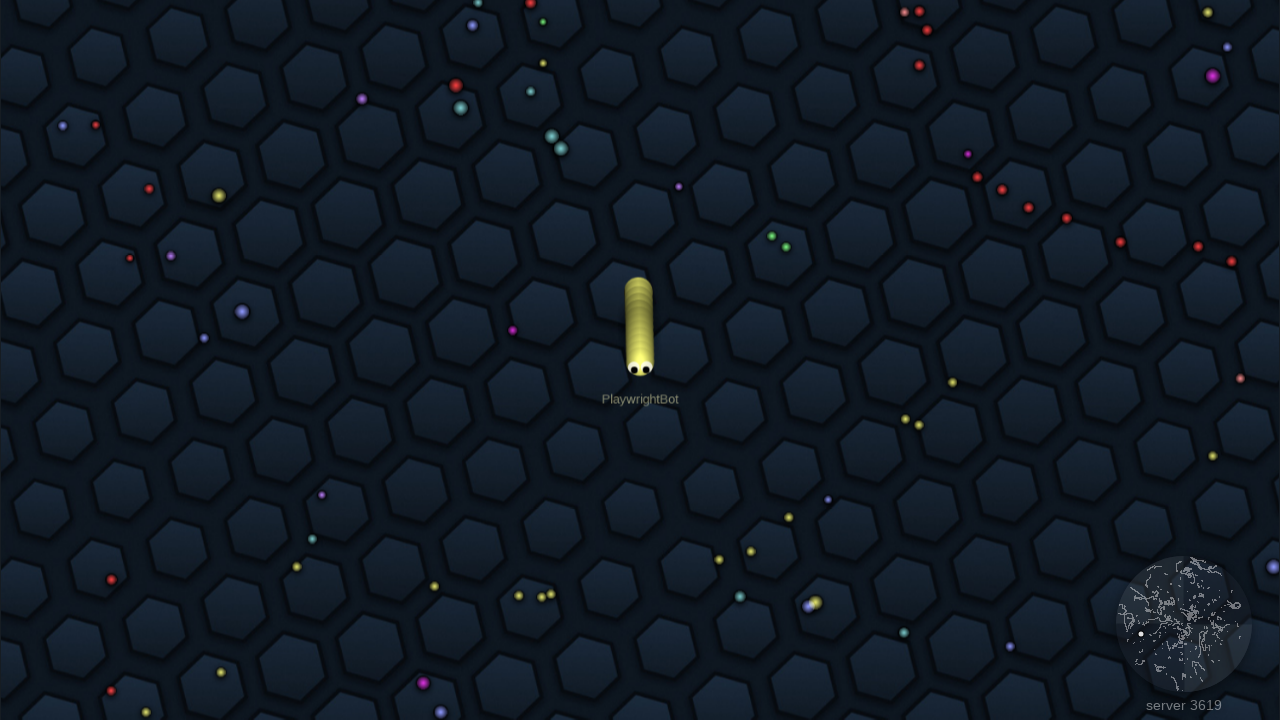

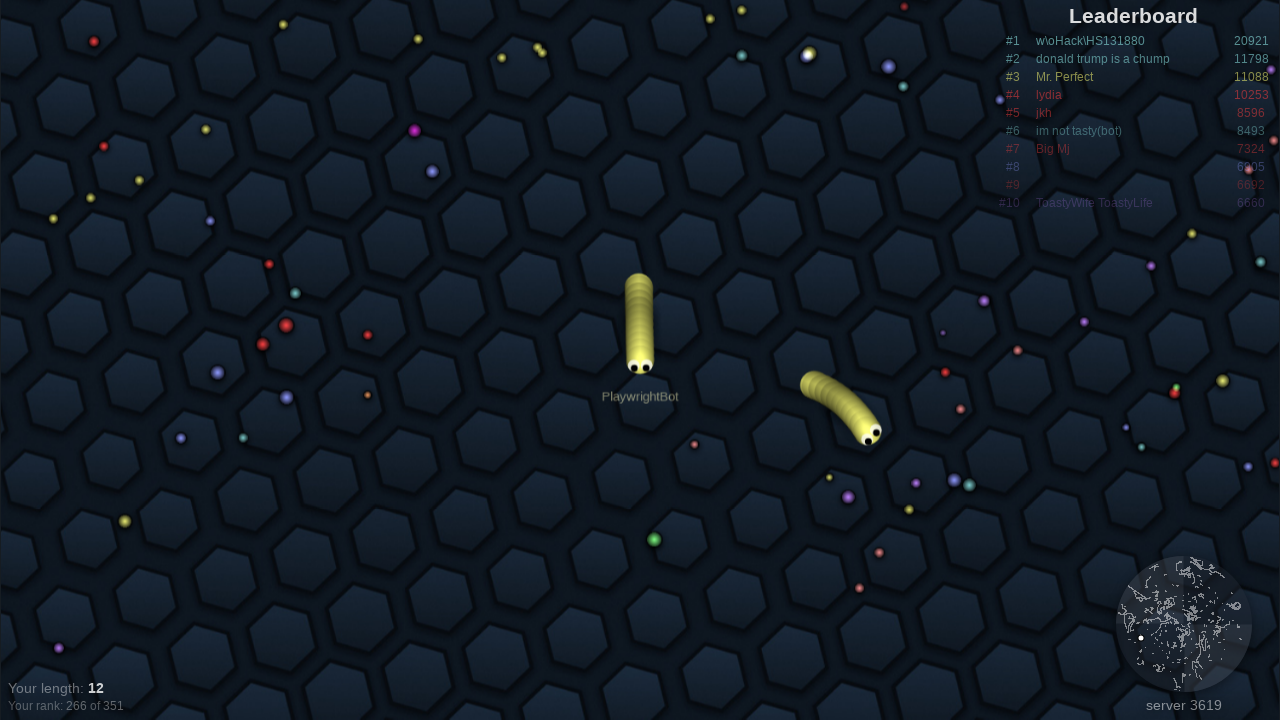